Tests right-click (context click) functionality by right-clicking a button and verifying the confirmation message appears

Starting URL: https://demoqa.com/buttons

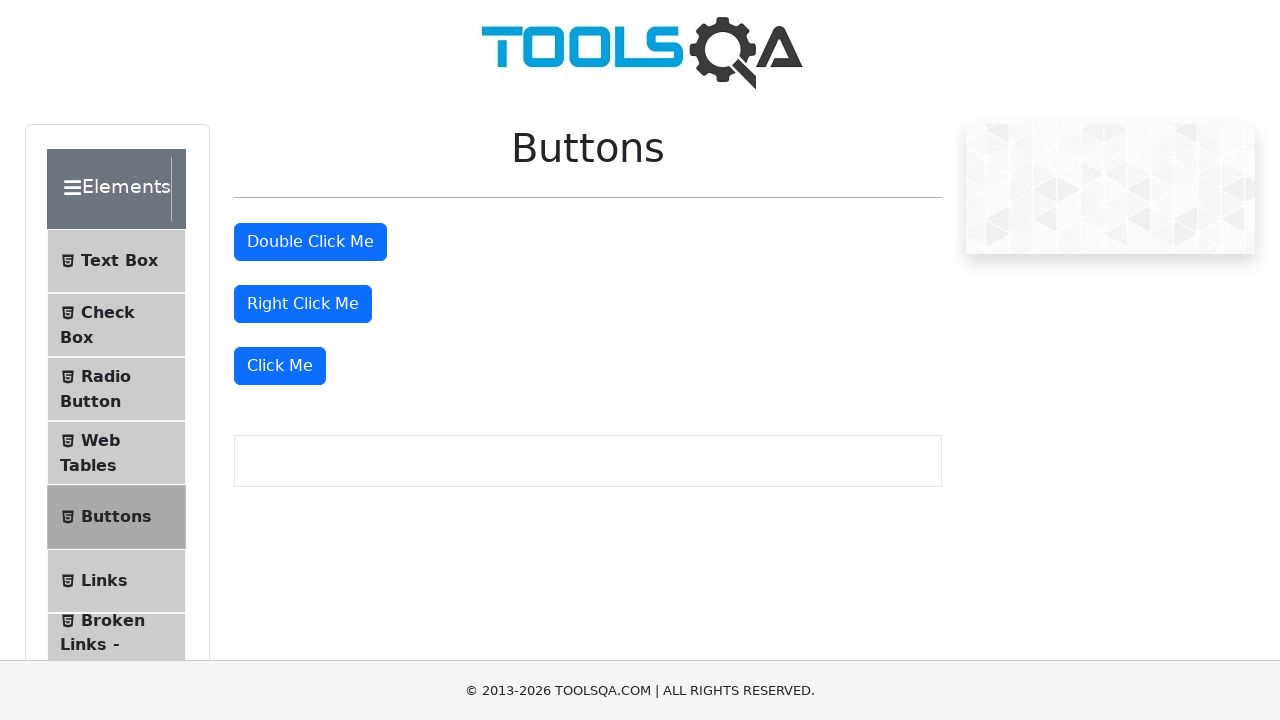

Right-clicked the 'Right Click Me' button at (303, 304) on #rightClickBtn
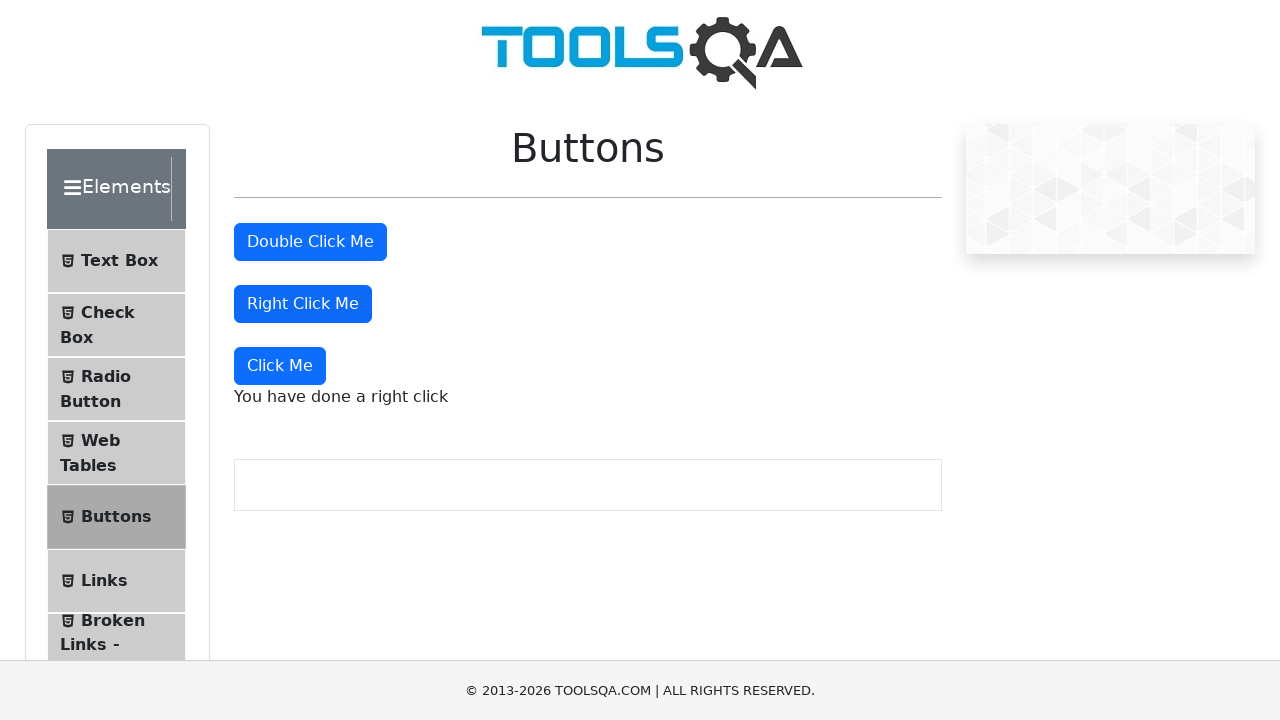

Right-click confirmation message appeared
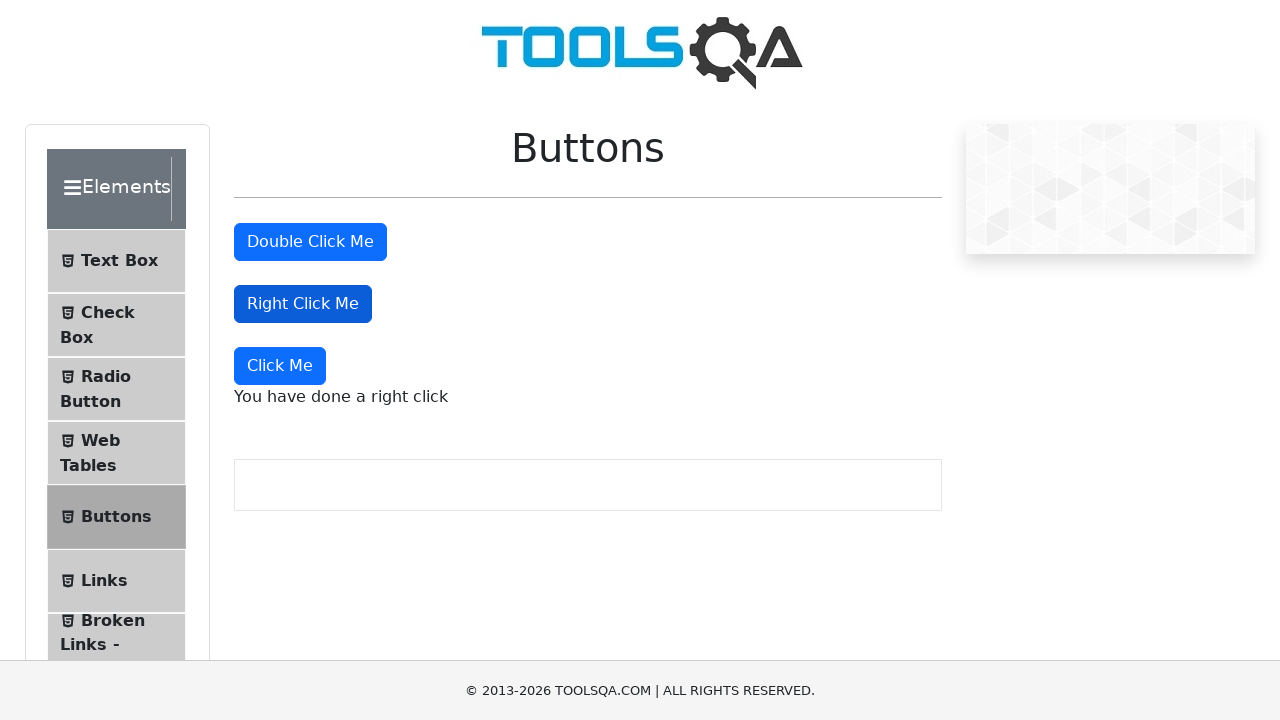

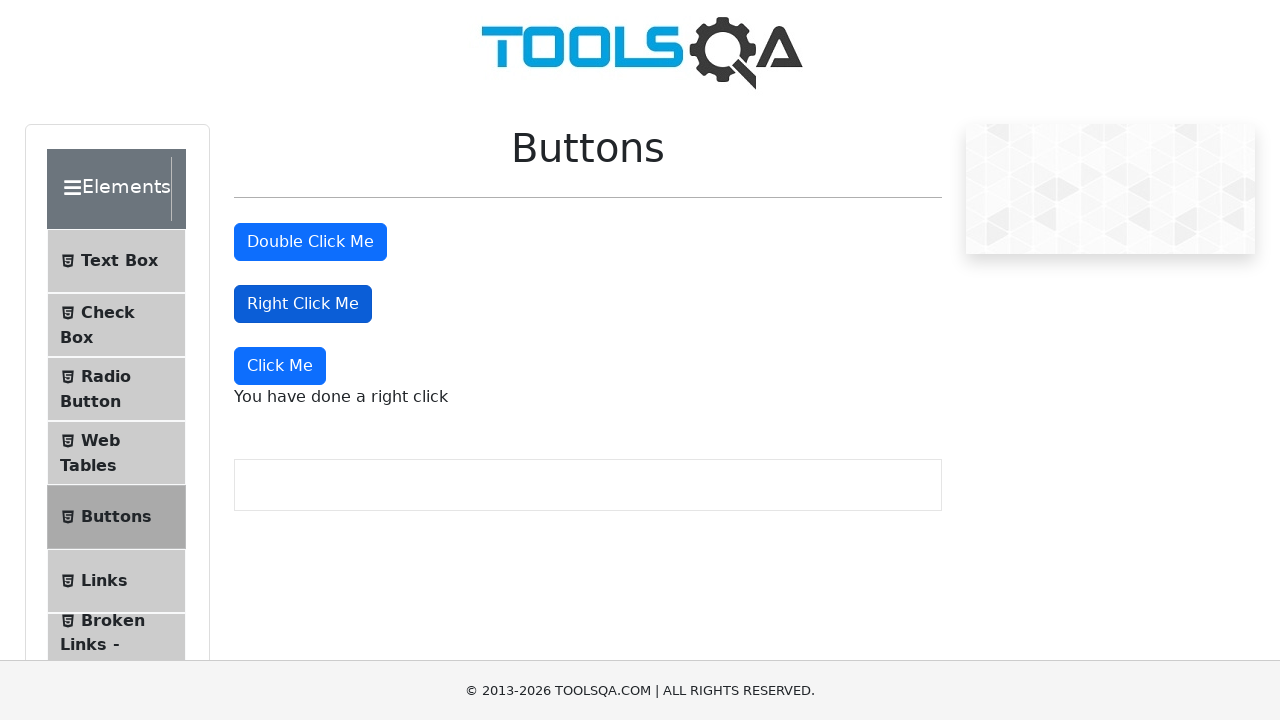